Tests text input field by entering text and verifying the value

Starting URL: https://bonigarcia.dev/selenium-webdriver-java/web-form.html

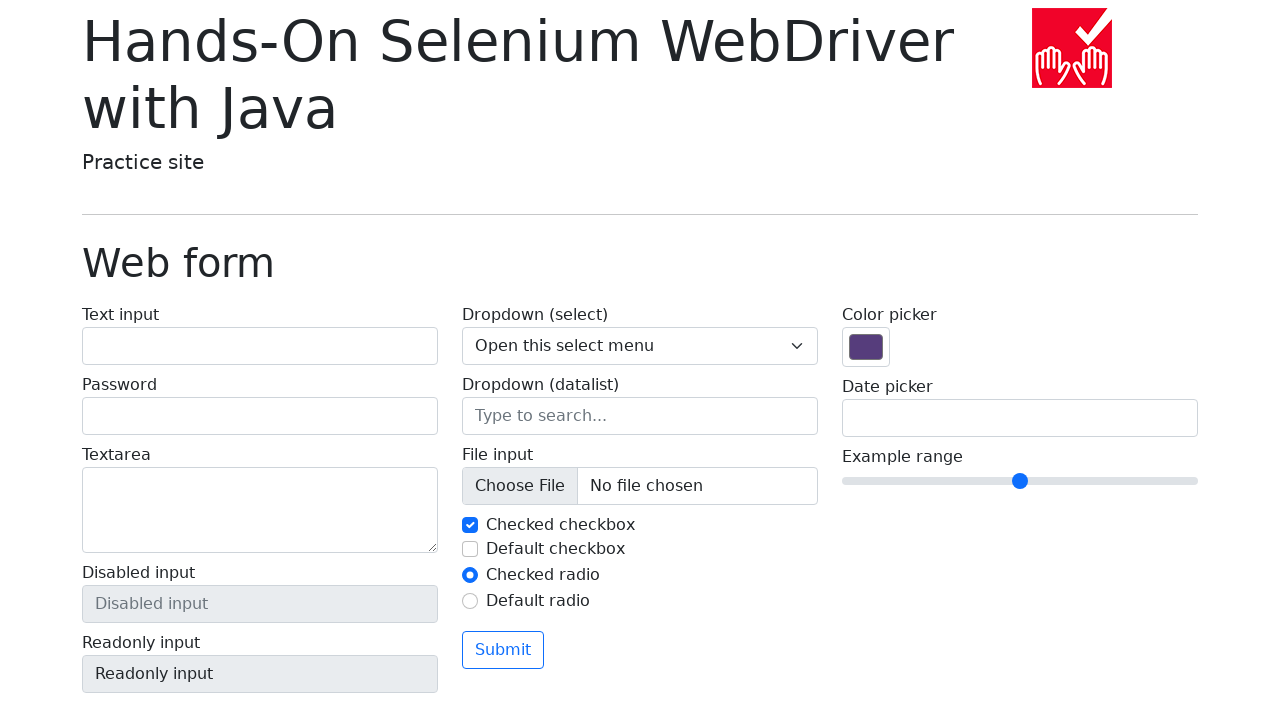

Filled text input field with 'Alsu' on #my-text-id
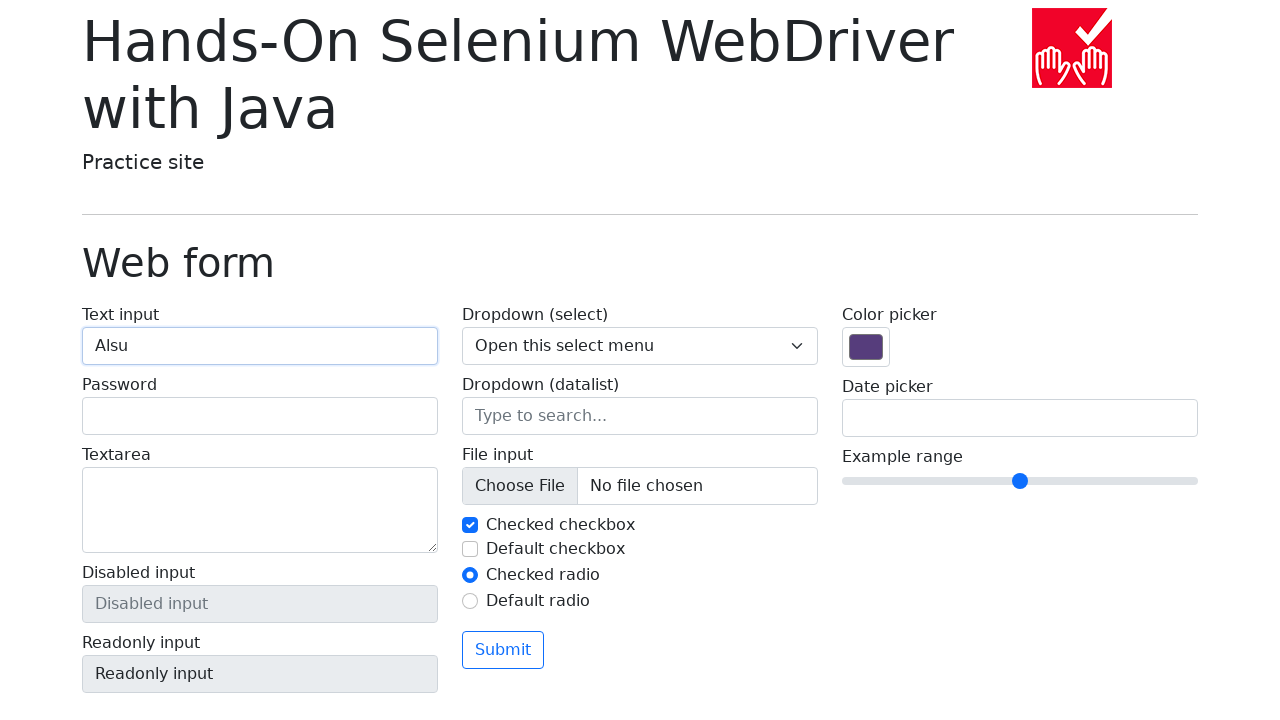

Verified text input field contains 'Alsu'
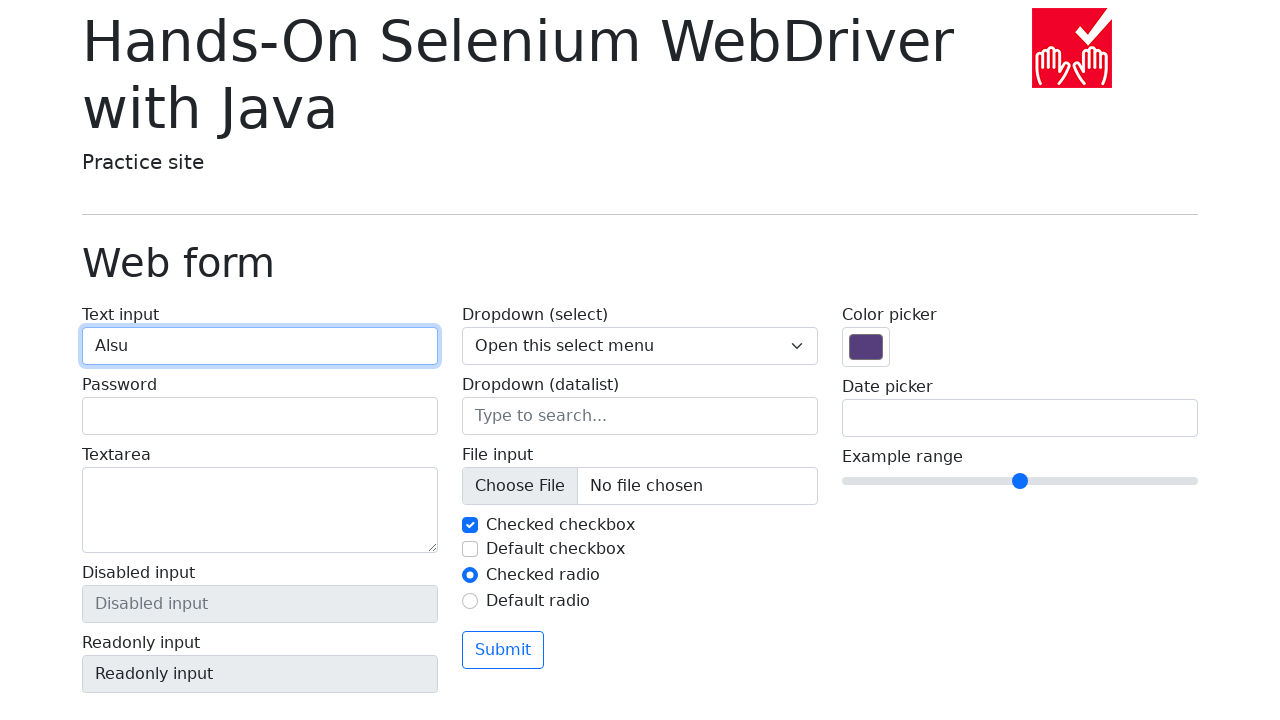

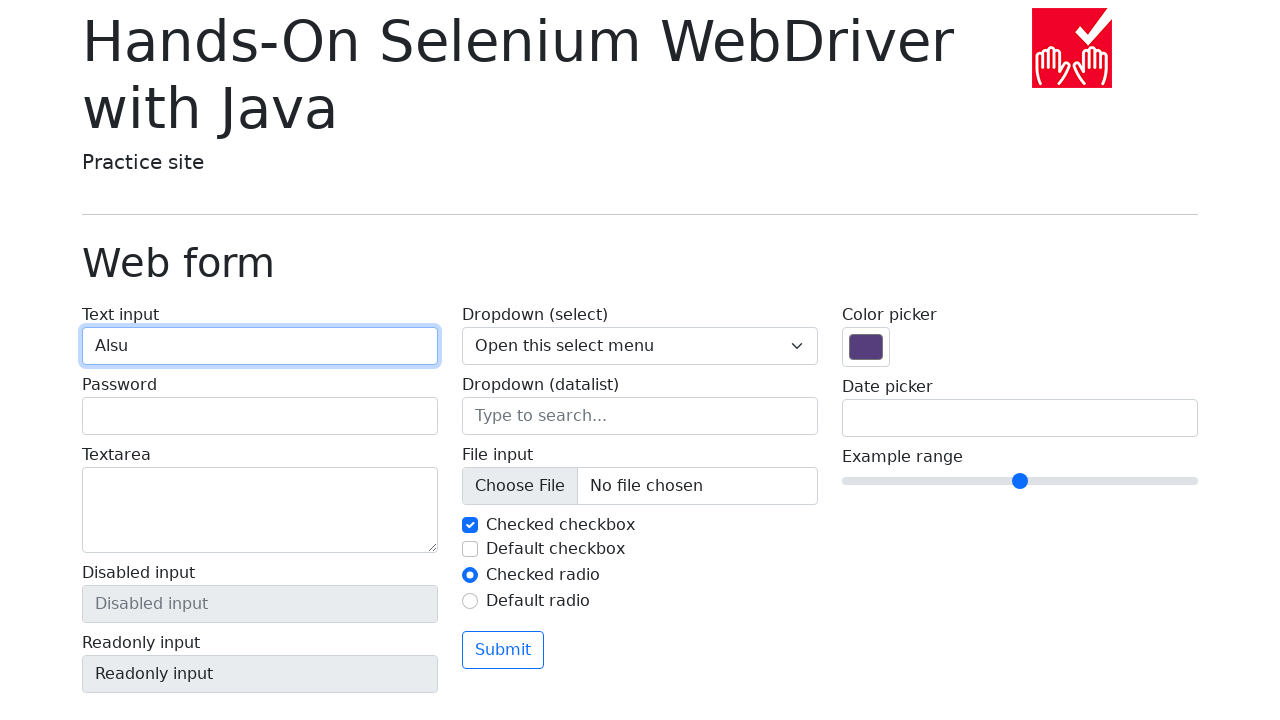